Tests filtering to display only completed items

Starting URL: https://demo.playwright.dev/todomvc

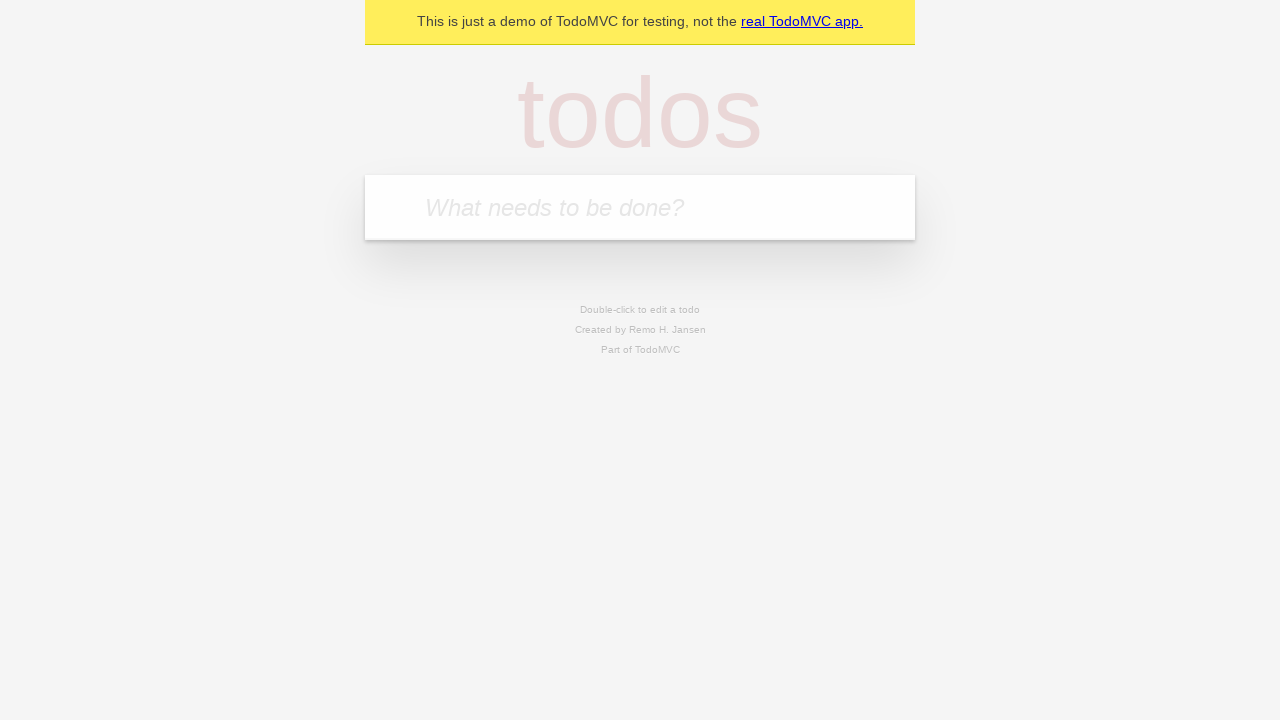

Filled todo input with 'buy some cheese' on internal:attr=[placeholder="What needs to be done?"i]
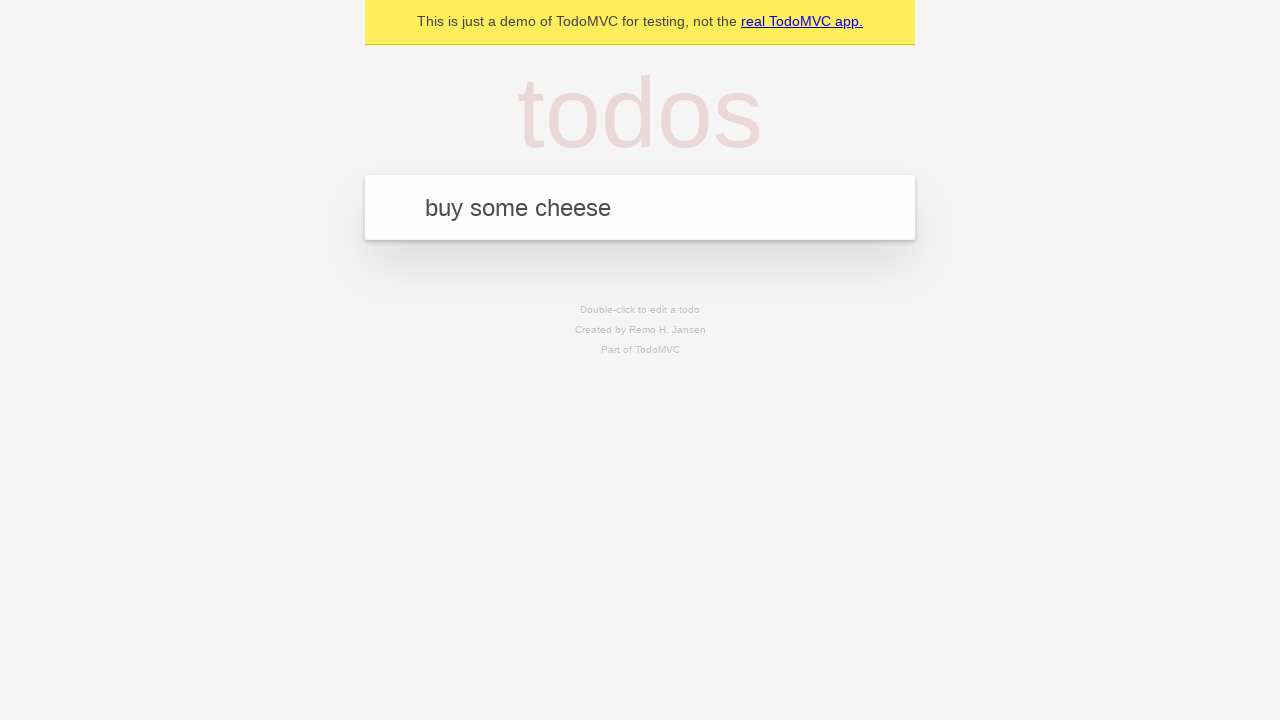

Pressed Enter to create todo 'buy some cheese' on internal:attr=[placeholder="What needs to be done?"i]
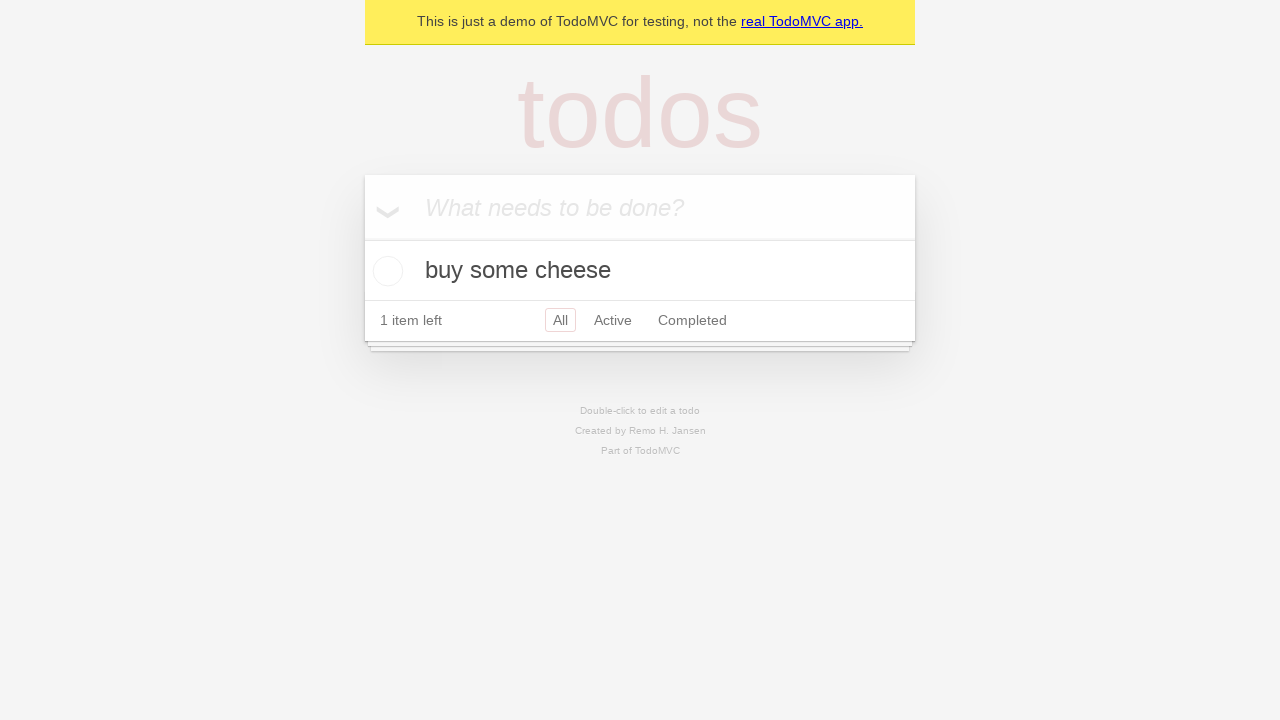

Filled todo input with 'feed the cat' on internal:attr=[placeholder="What needs to be done?"i]
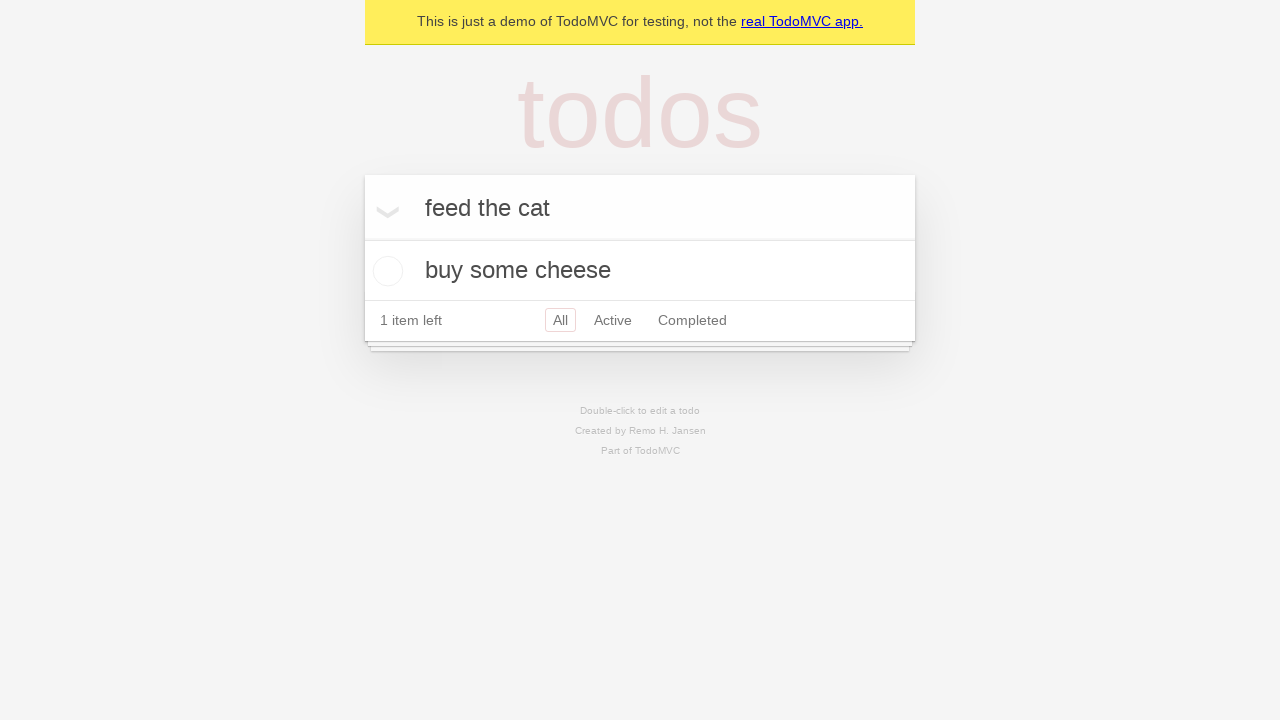

Pressed Enter to create todo 'feed the cat' on internal:attr=[placeholder="What needs to be done?"i]
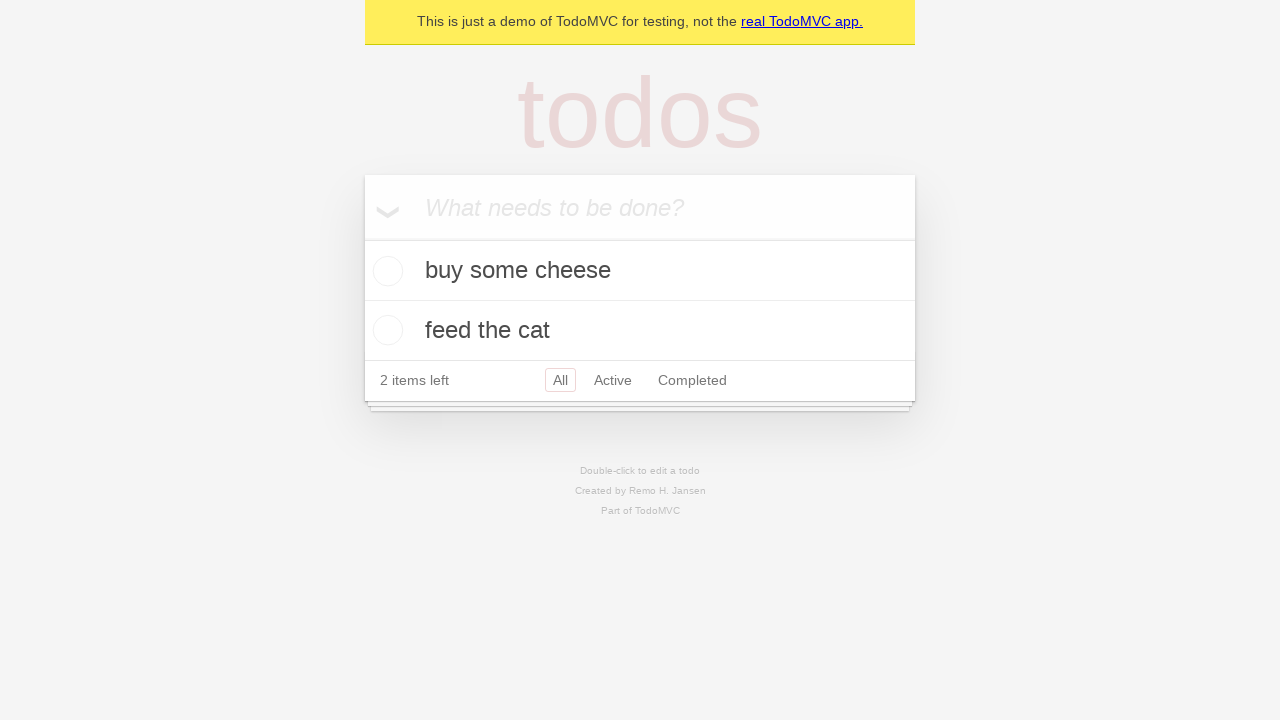

Filled todo input with 'book a doctors appointment' on internal:attr=[placeholder="What needs to be done?"i]
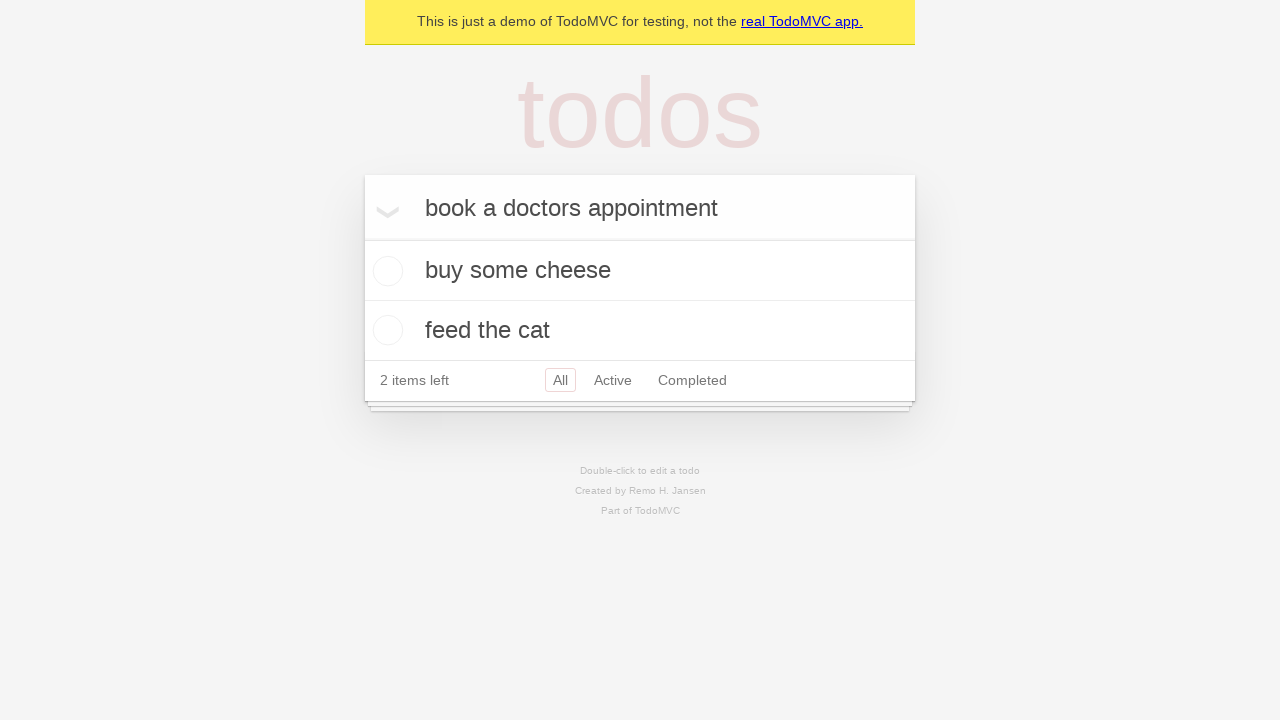

Pressed Enter to create todo 'book a doctors appointment' on internal:attr=[placeholder="What needs to be done?"i]
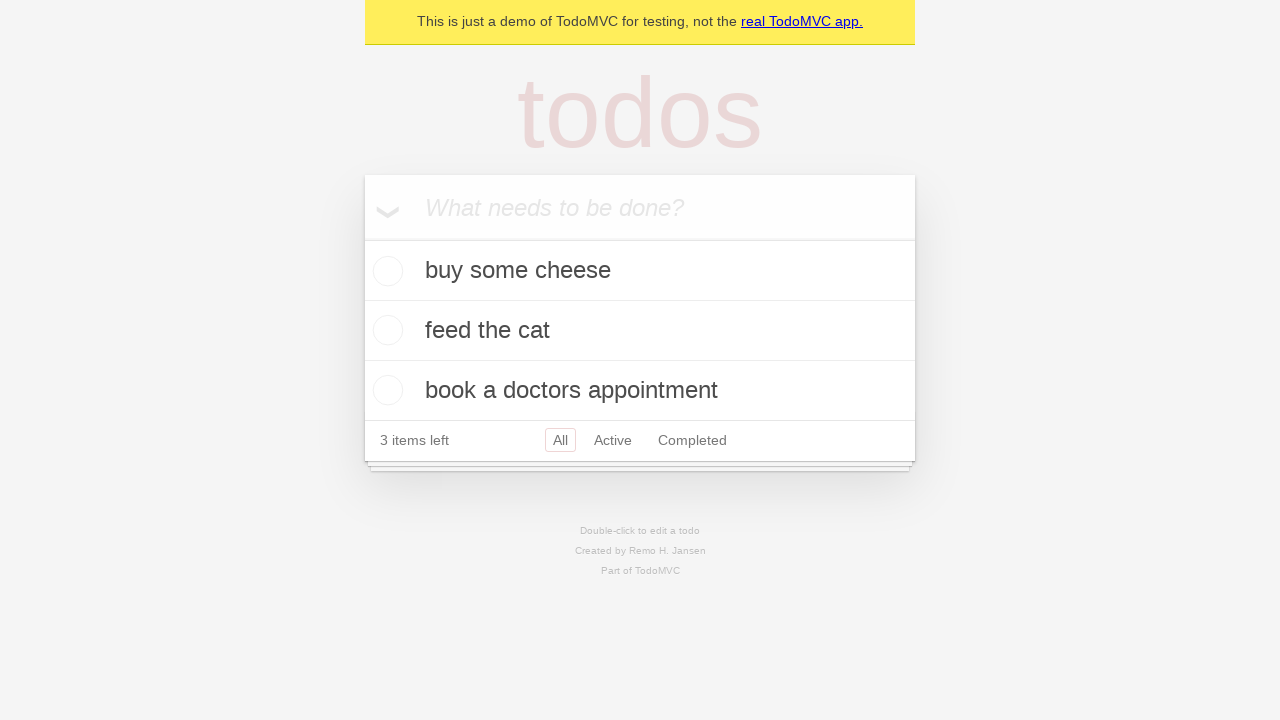

Waited for all 3 todo items to be created
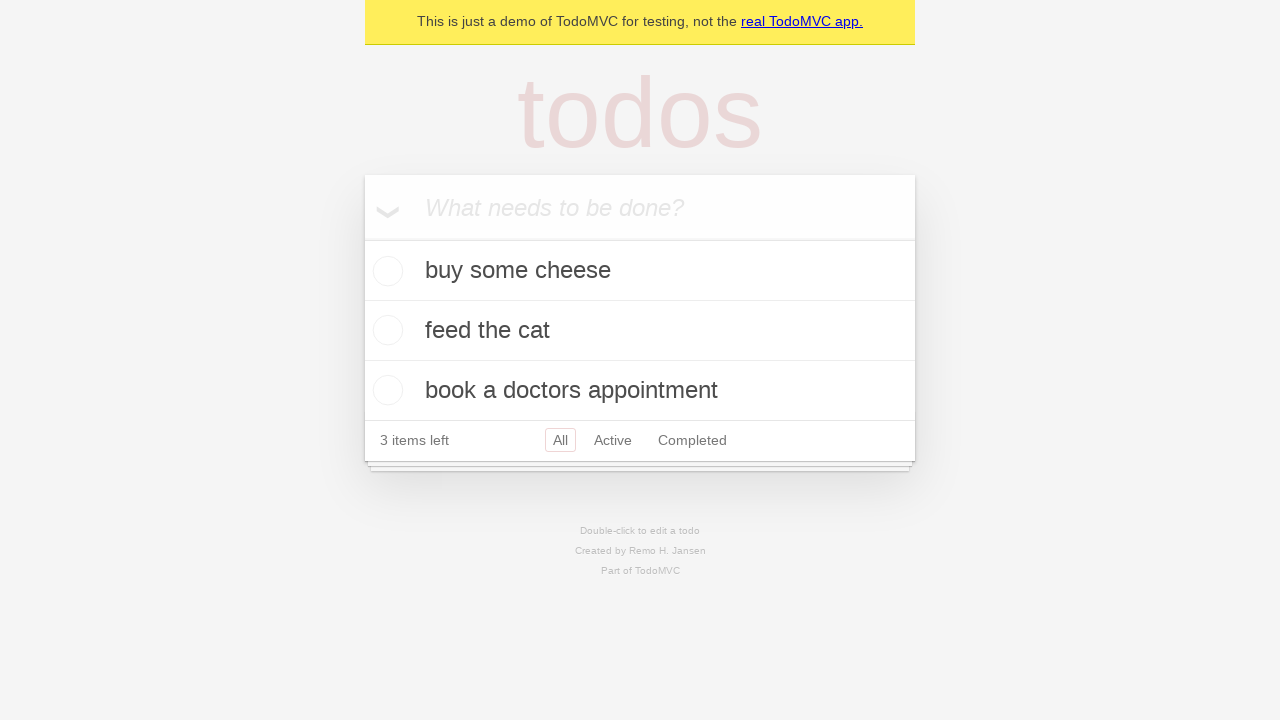

Checked the checkbox for the second todo item at (385, 330) on internal:testid=[data-testid="todo-item"s] >> nth=1 >> internal:role=checkbox
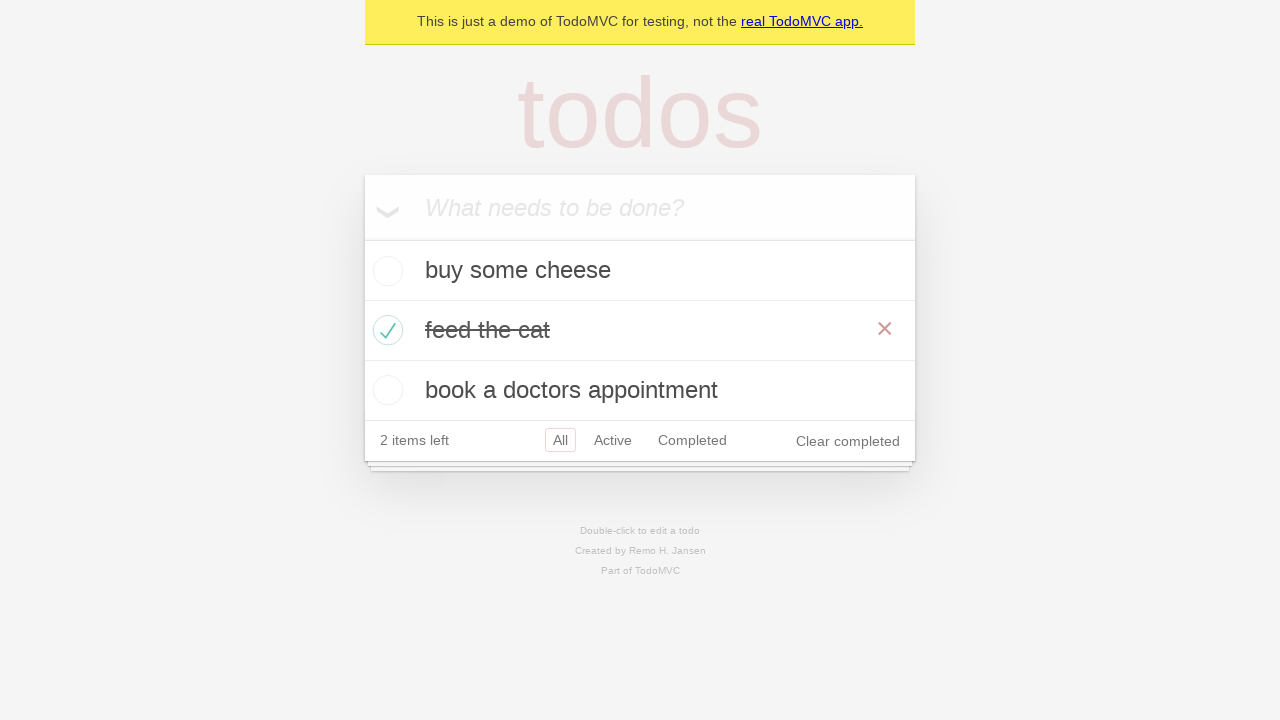

Clicked the 'Completed' filter link at (692, 440) on internal:role=link[name="Completed"i]
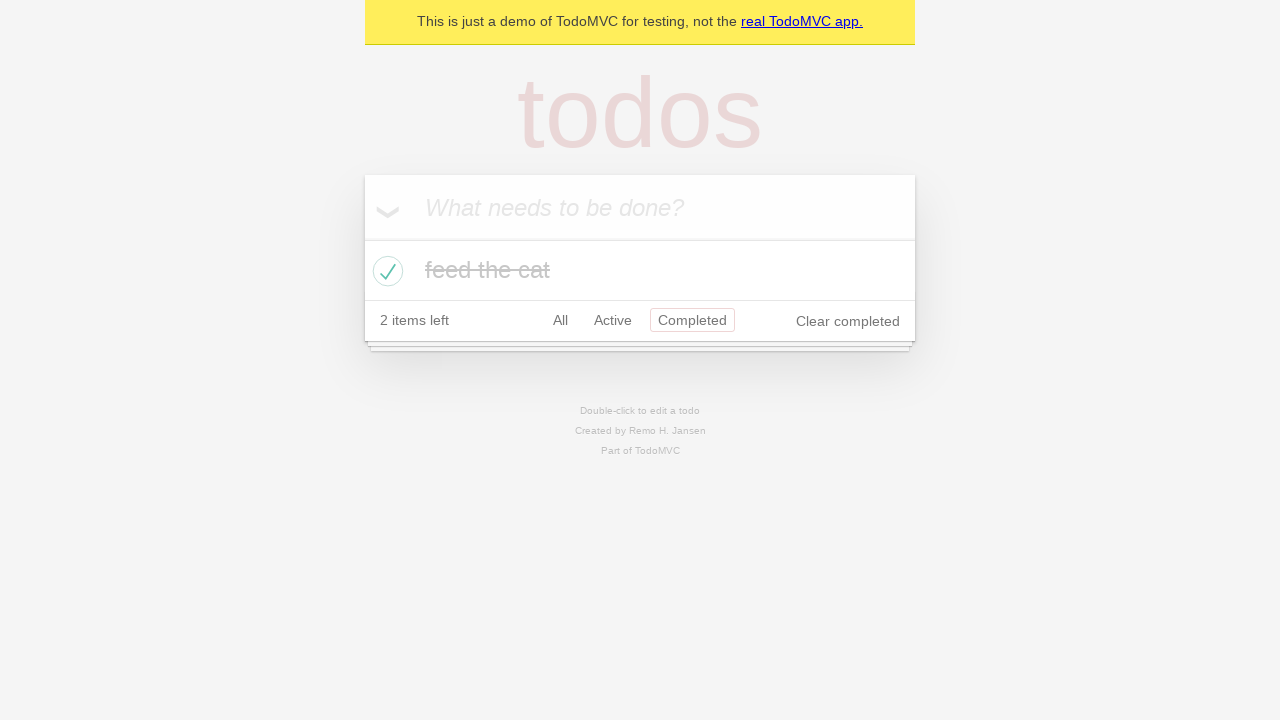

Waited for filter to apply, showing only 1 completed item
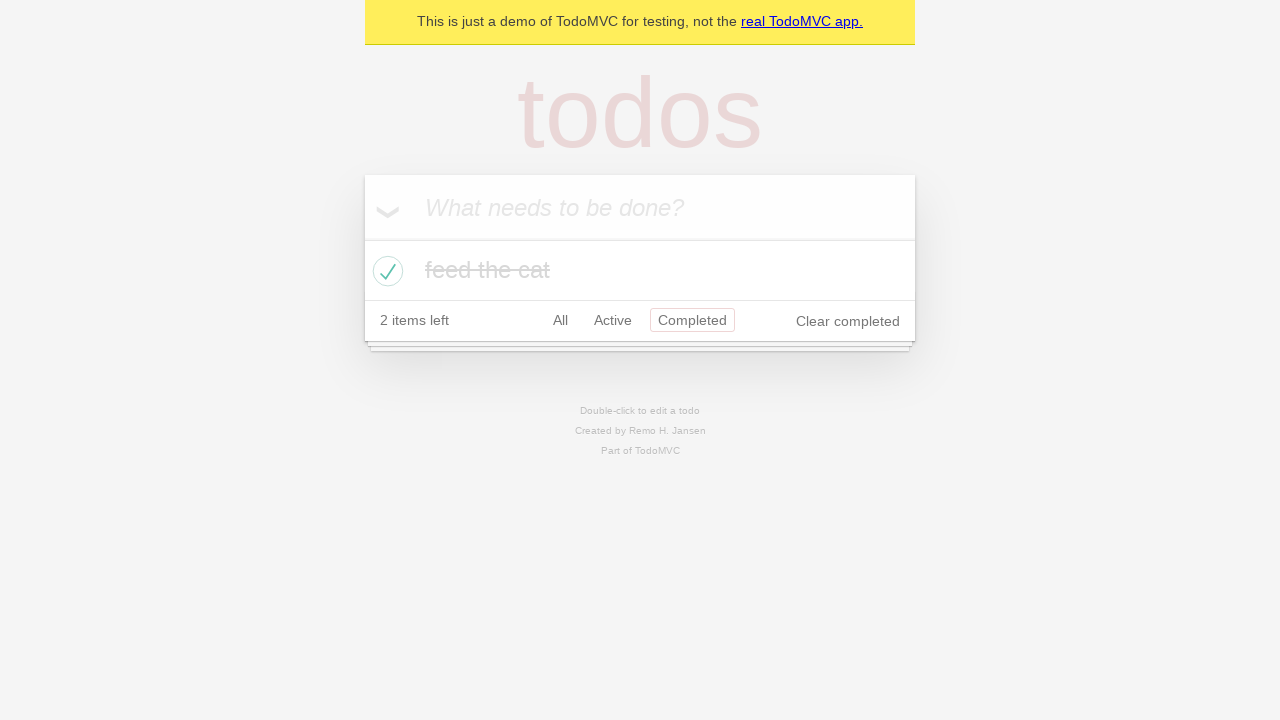

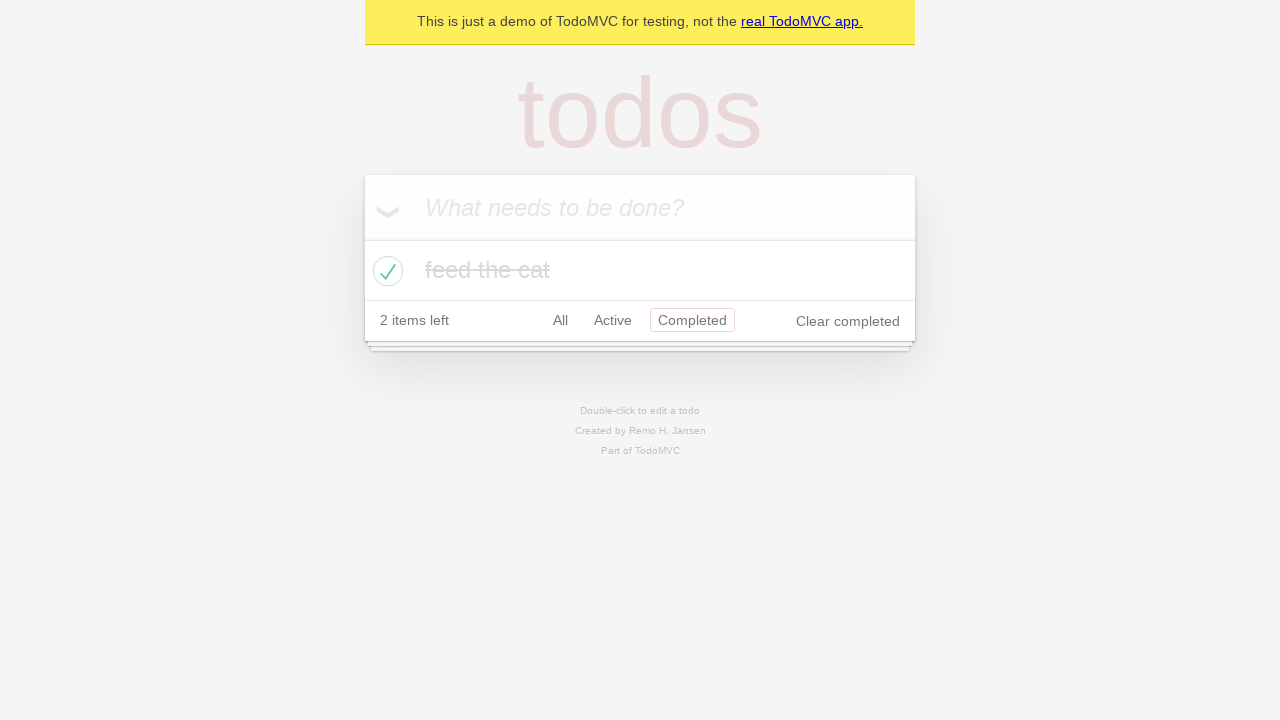